Navigates to Flipkart homepage and verifies the page loads successfully

Starting URL: https://www.flipkart.com/

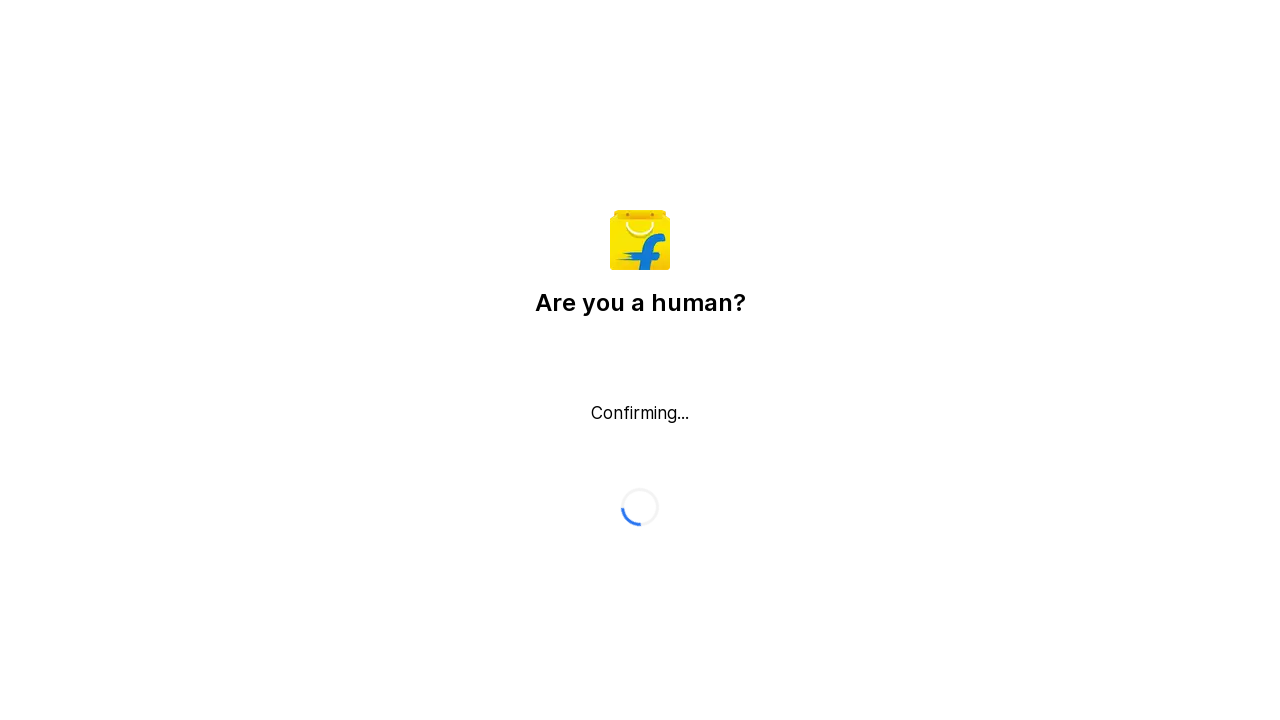

Flipkart homepage DOM content loaded successfully
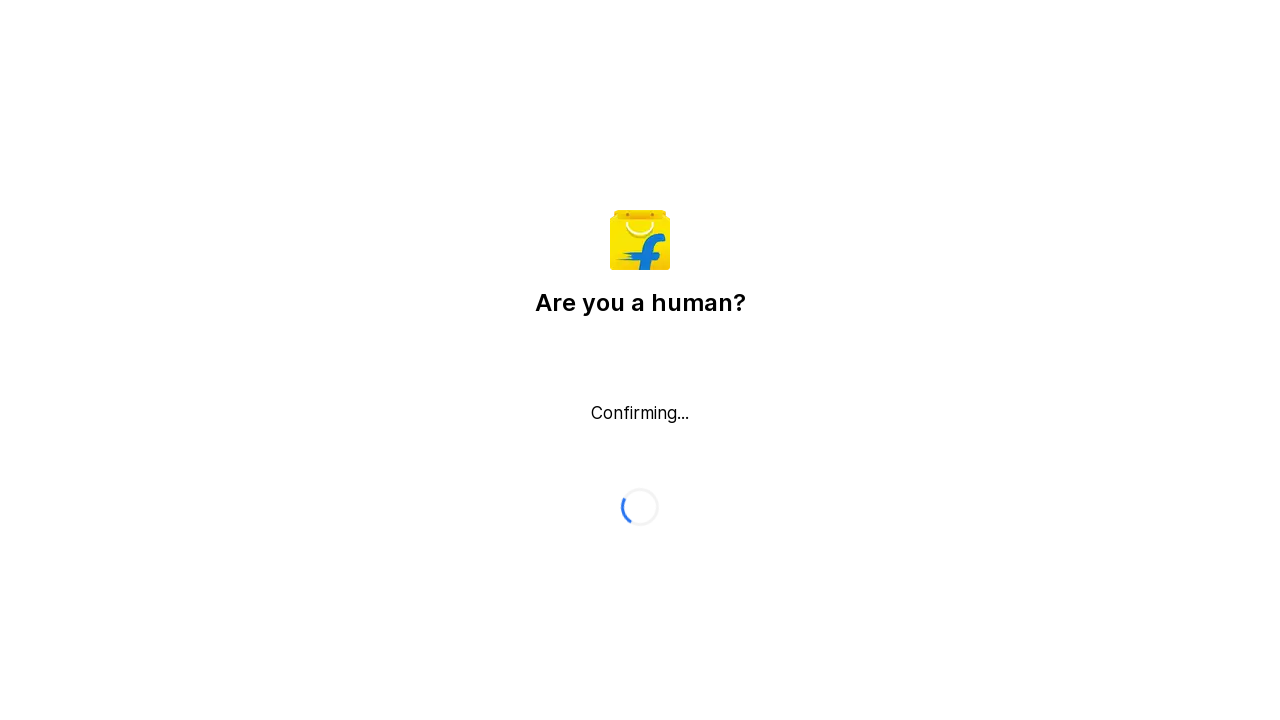

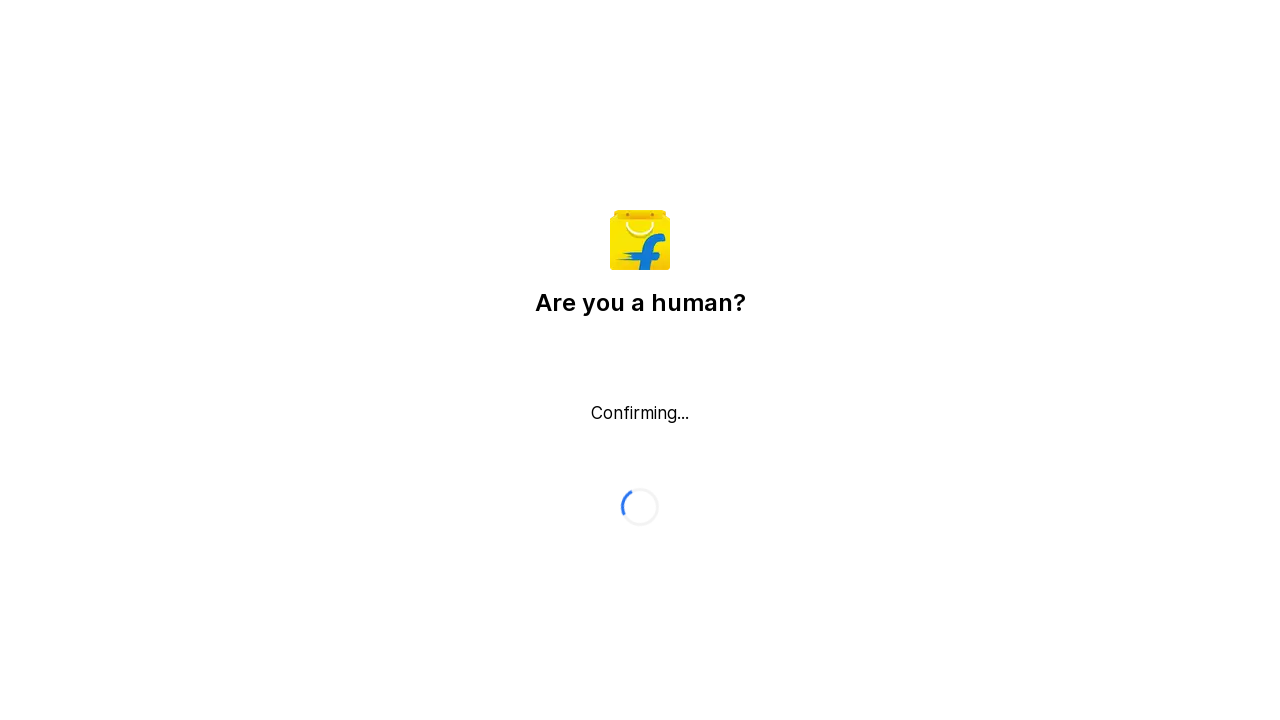